Tests input field by entering text into a text input element

Starting URL: https://bonigarcia.dev/selenium-webdriver-java/web-form.html

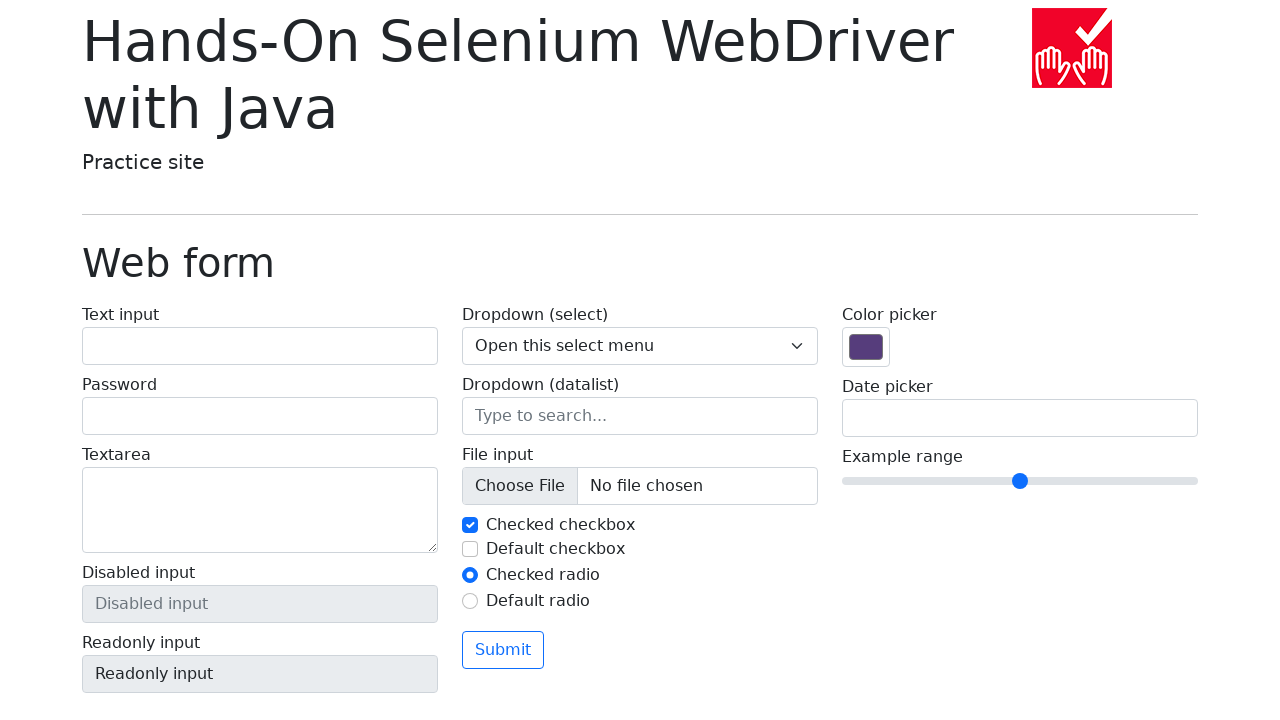

Filled text input field with 'First Input box' on #my-text-id
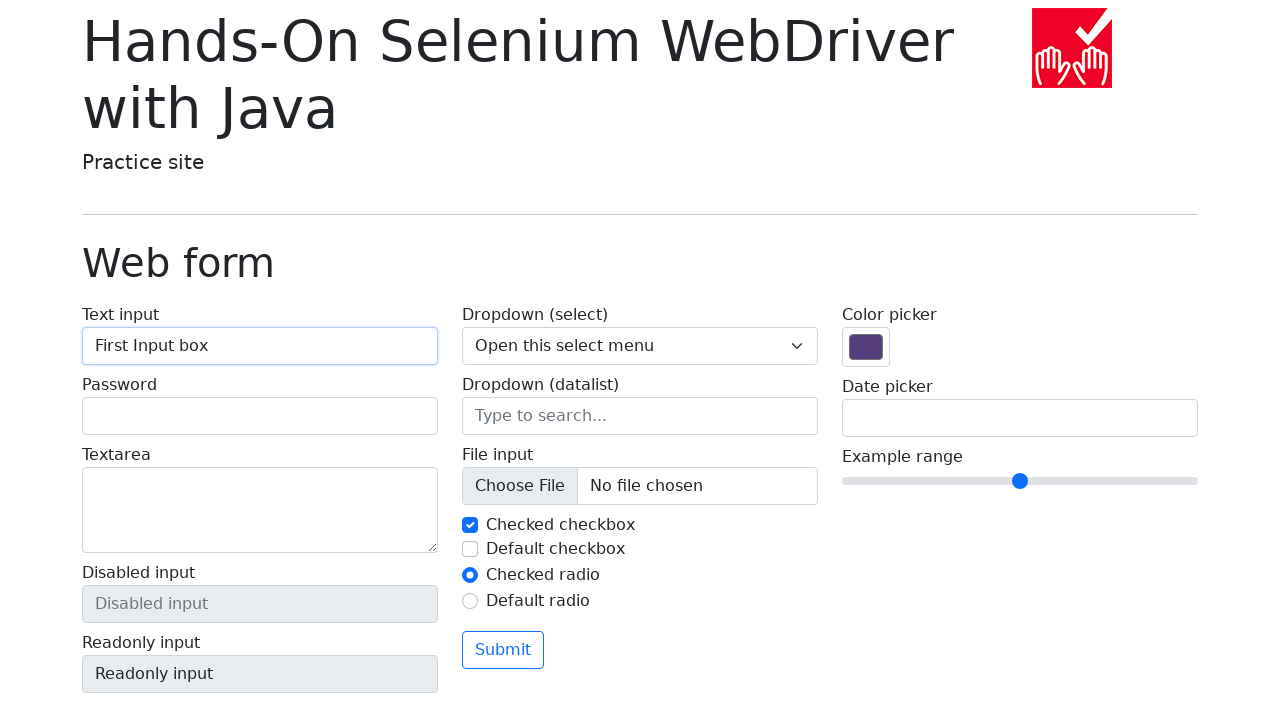

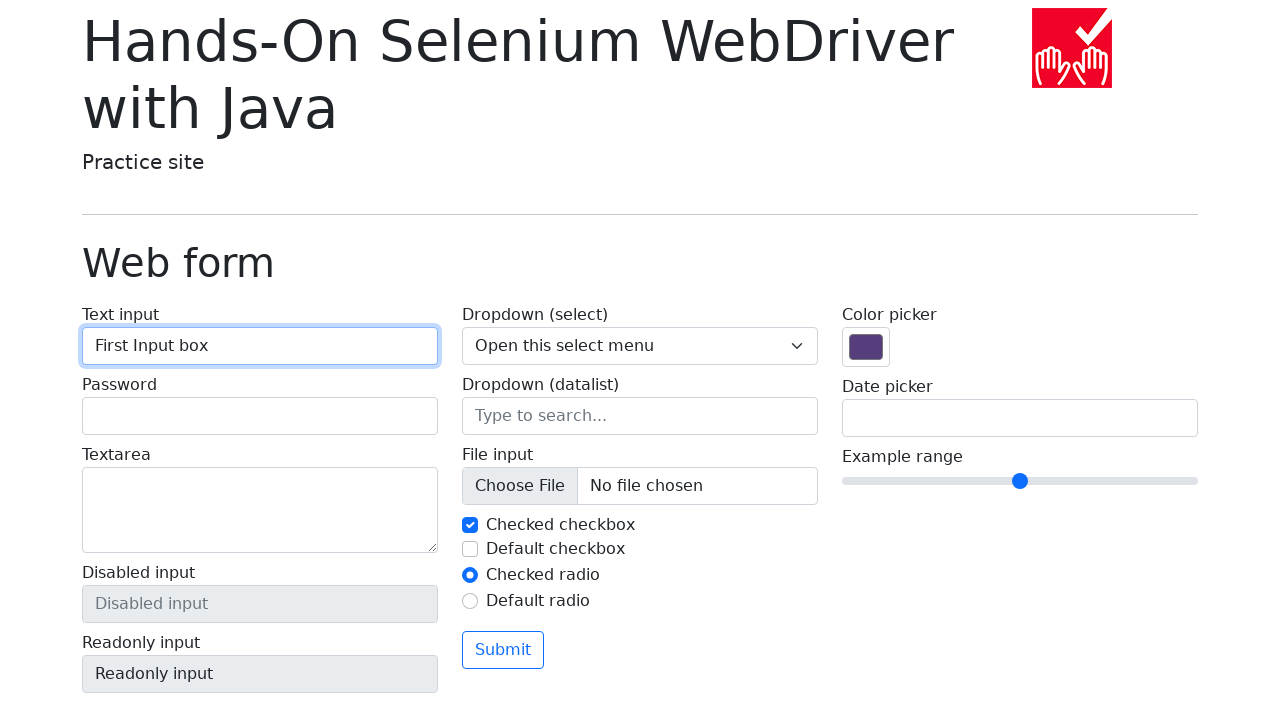